Tests adding a todo item to a sample todo application by entering text in the input field and pressing enter, then verifies the todo was added.

Starting URL: https://lambdatest.github.io/sample-todo-app/

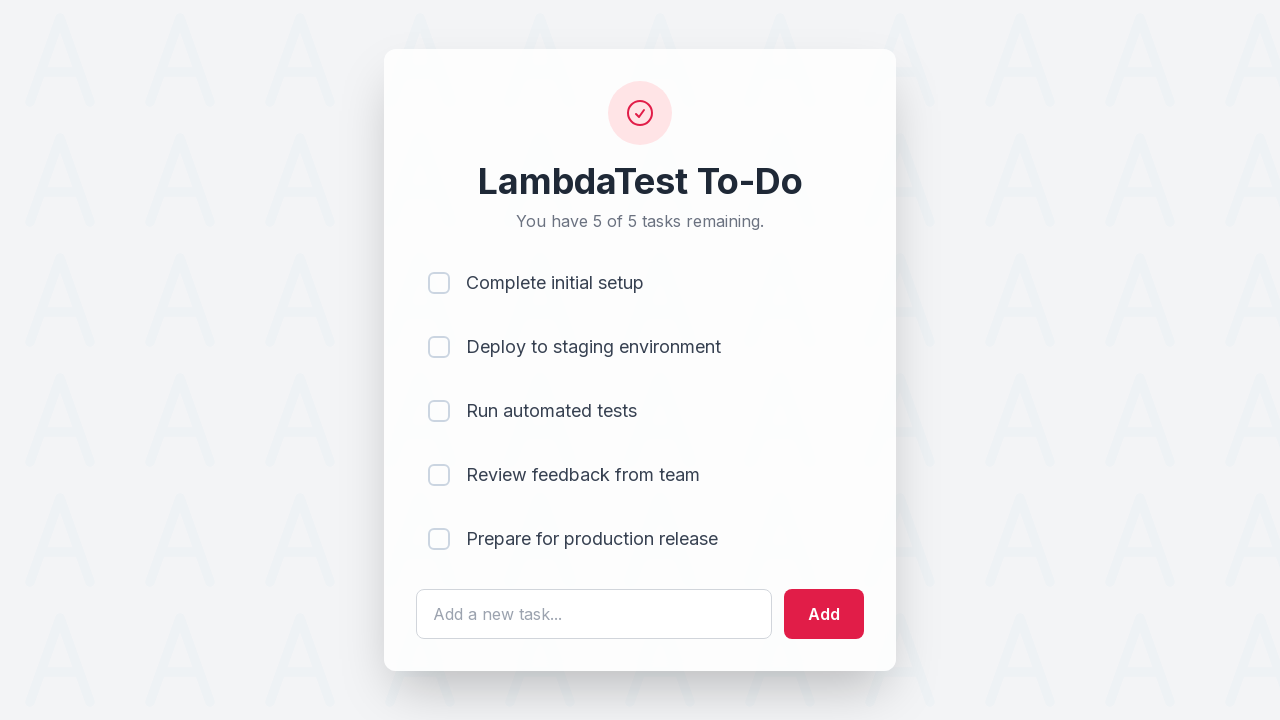

Filled todo input field with 'Fender - Selenium' on #sampletodotext
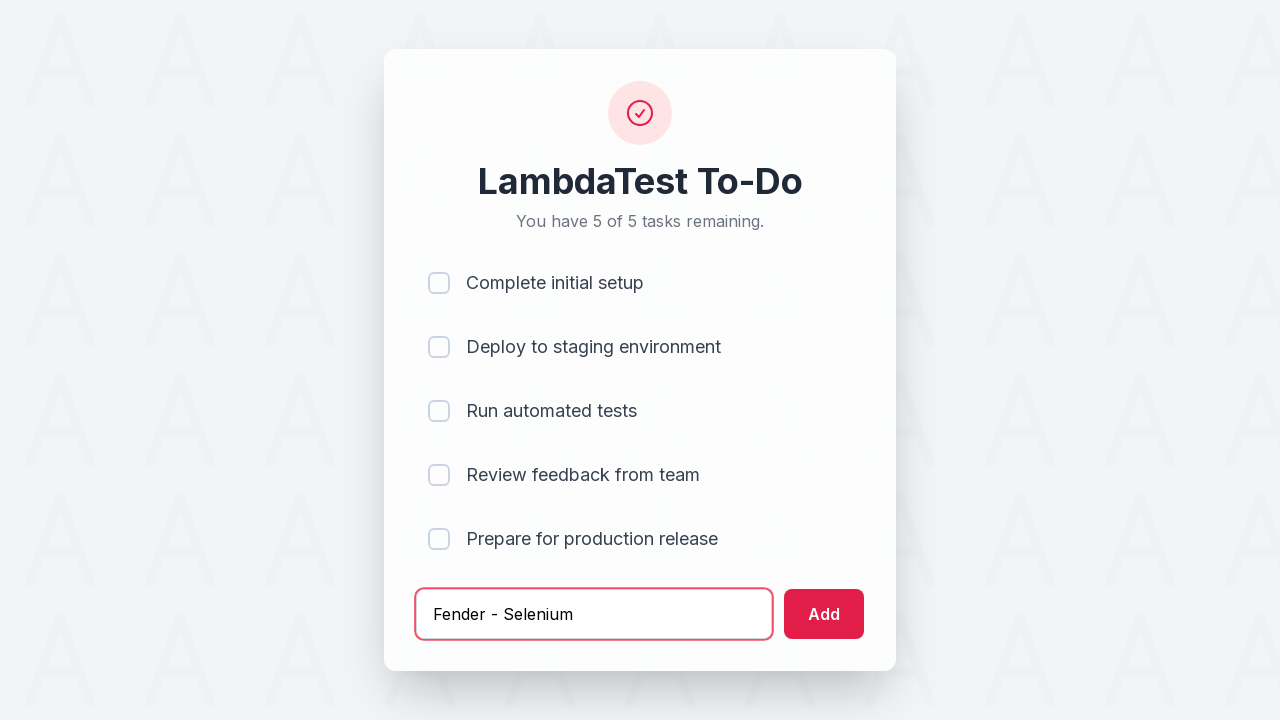

Pressed Enter to add the todo item on #sampletodotext
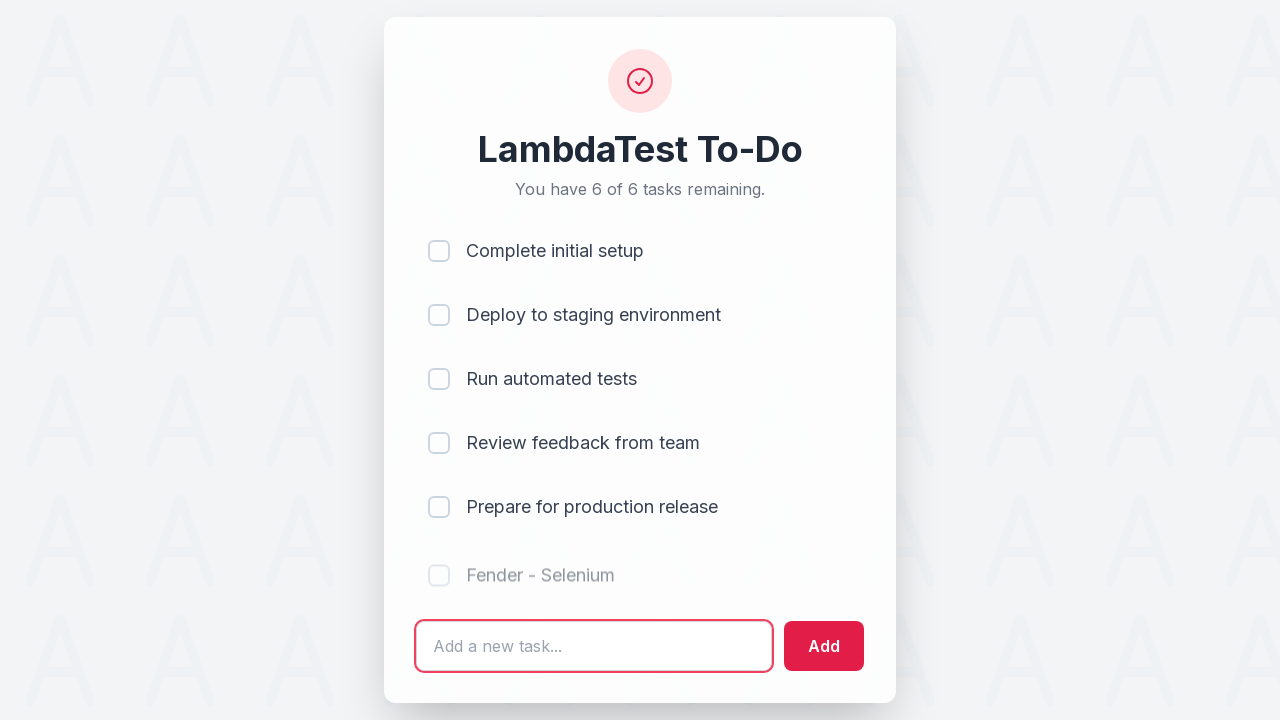

Verified that the new todo item appears in the list
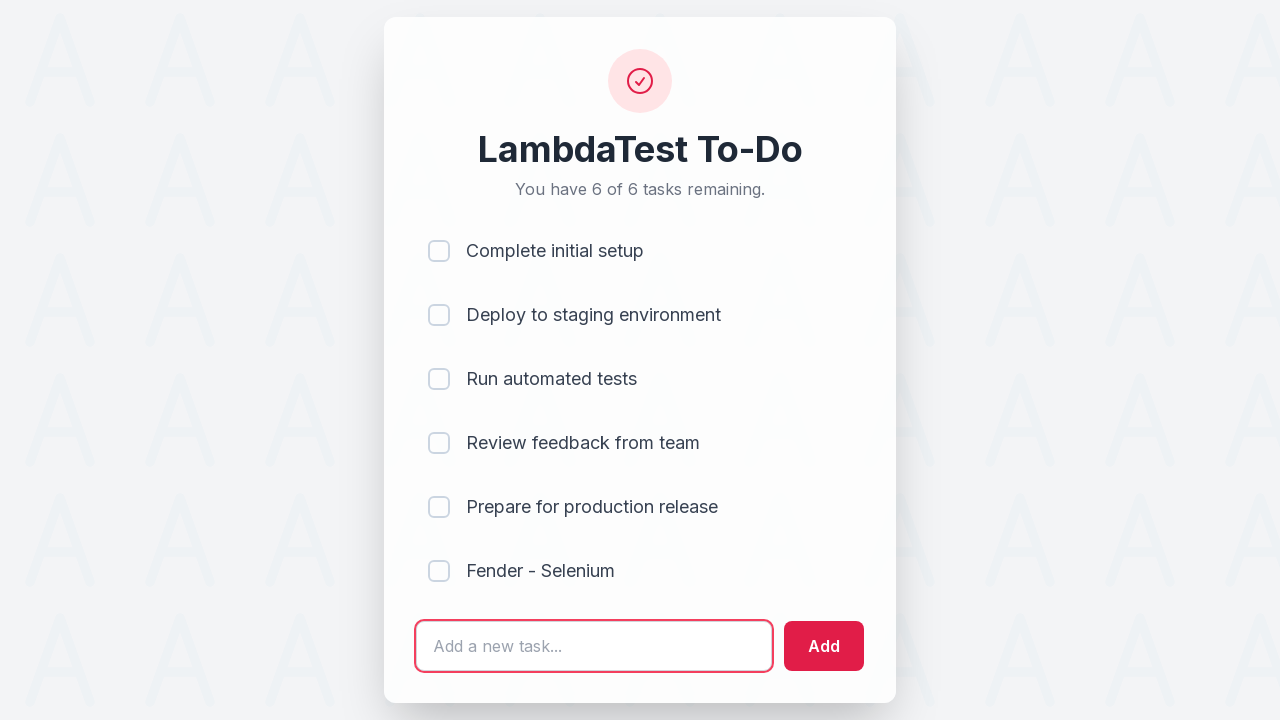

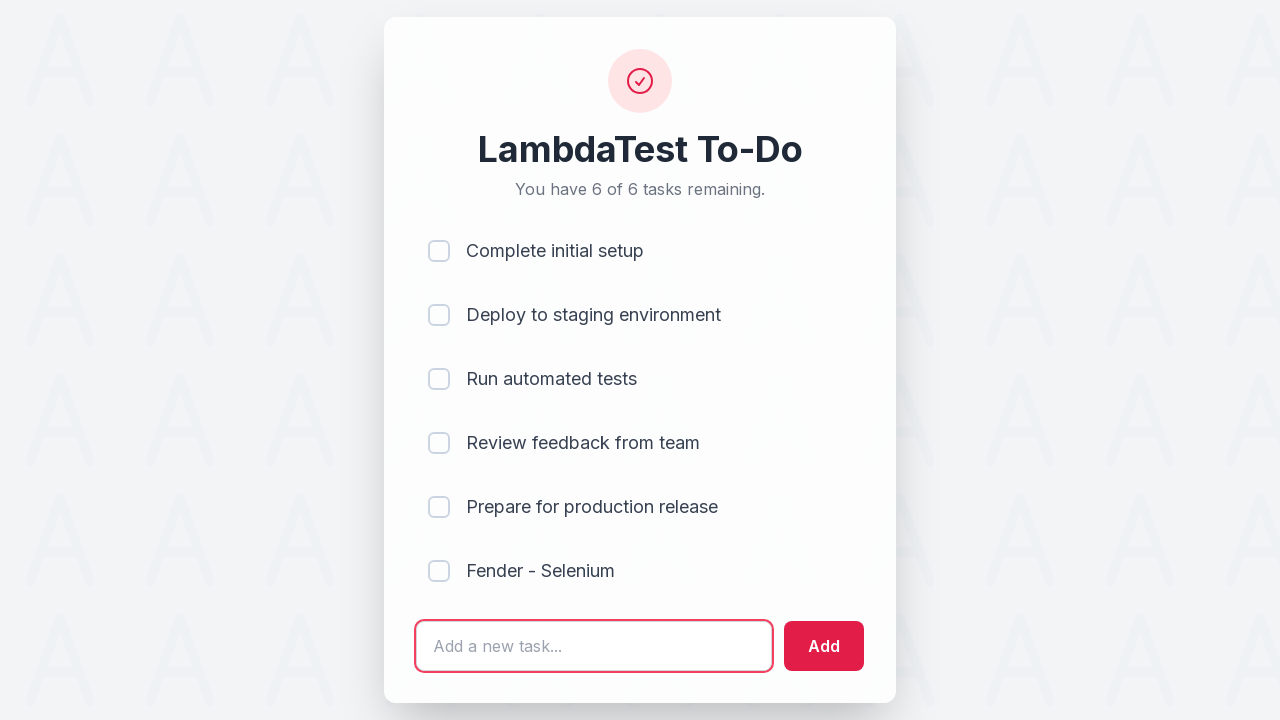